Tests radio button selection functionality by clicking on BMW, Benz, and Honda radio buttons sequentially on a practice page

Starting URL: https://www.letskodeit.com/practice

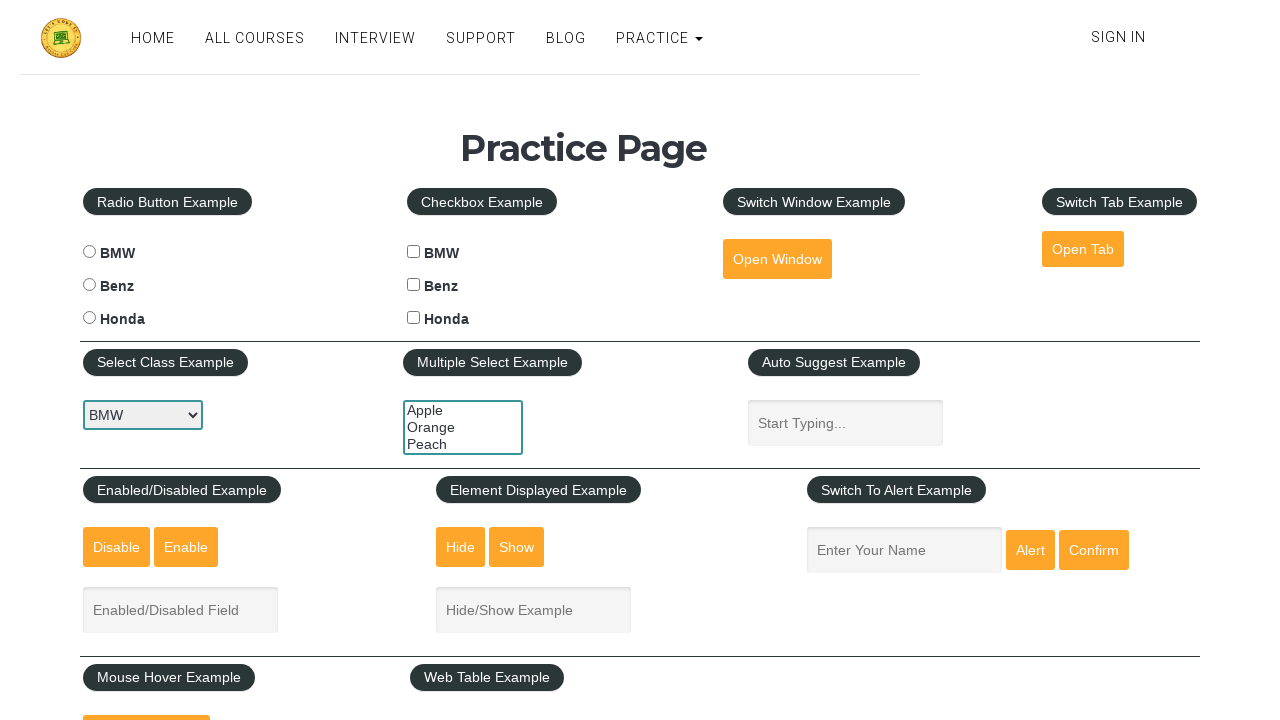

Clicked BMW radio button at (89, 252) on #bmwradio
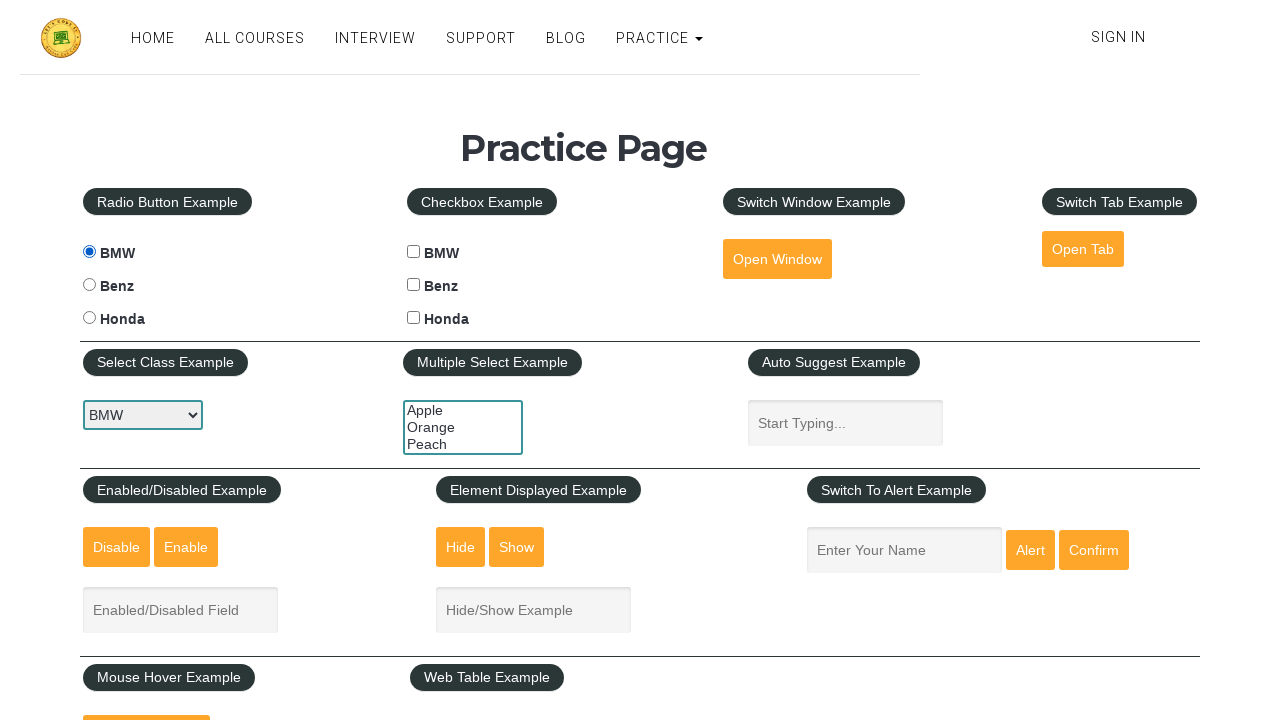

Clicked Benz radio button at (89, 285) on #benzradio
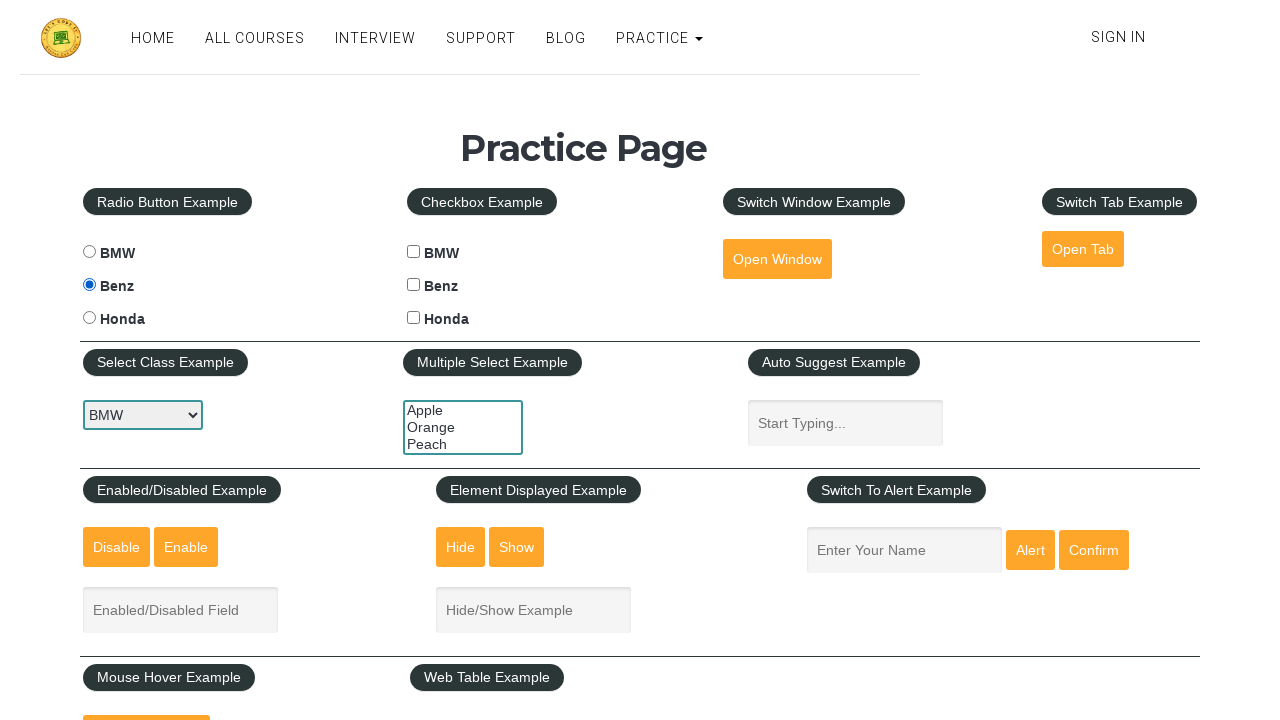

Clicked Honda radio button at (89, 318) on #hondaradio
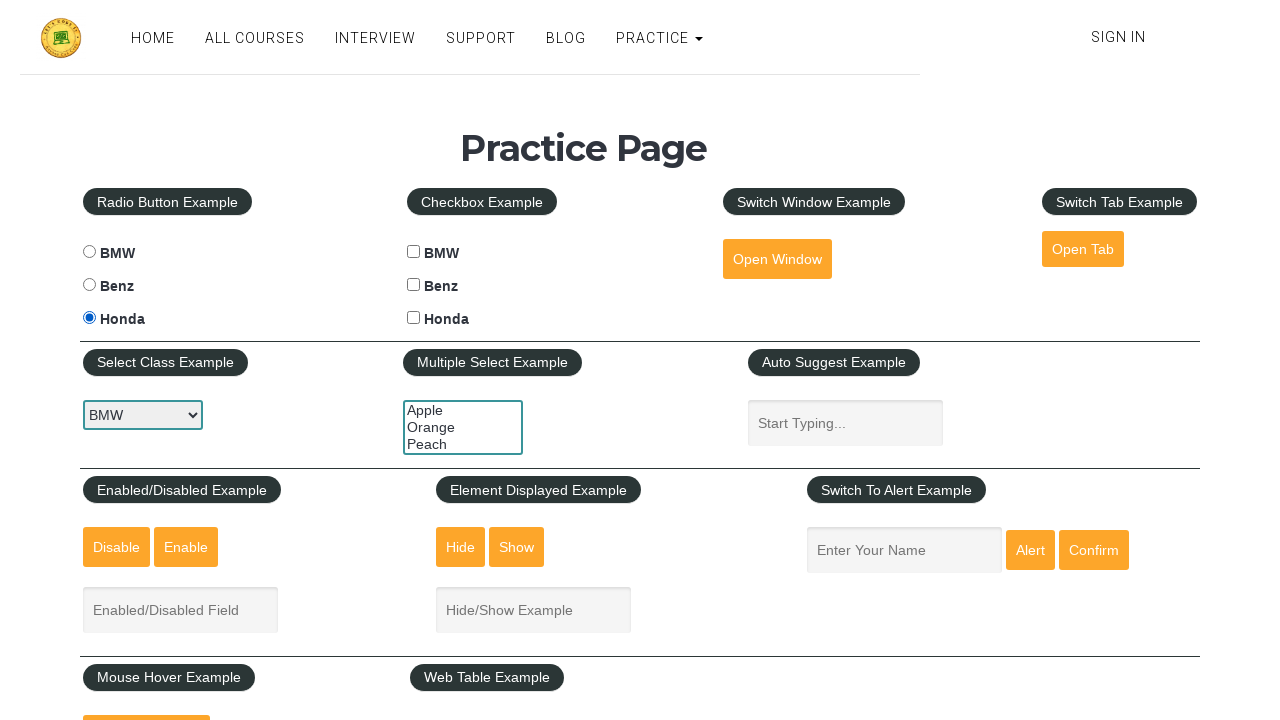

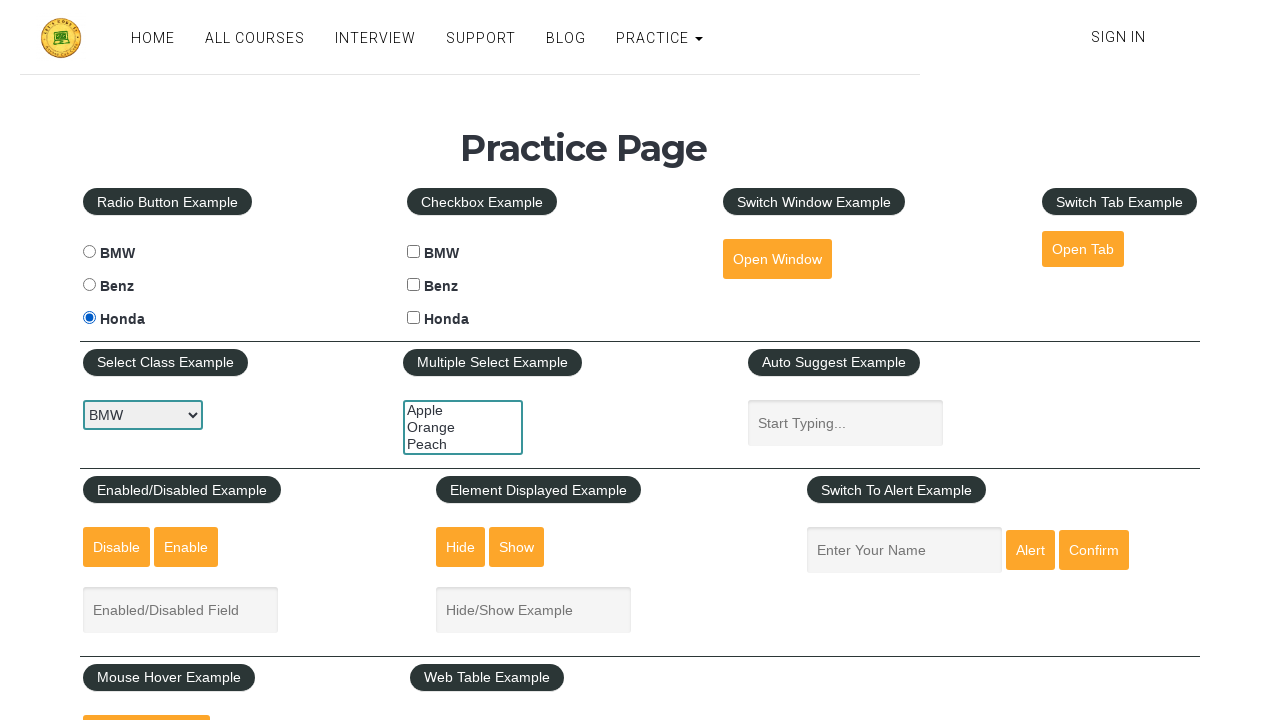